Tests that navigation contains links to Hem, Personal, and Hitta hit pages

Starting URL: https://ntig-uppsala.github.io/Frisor-Saxe/index.html

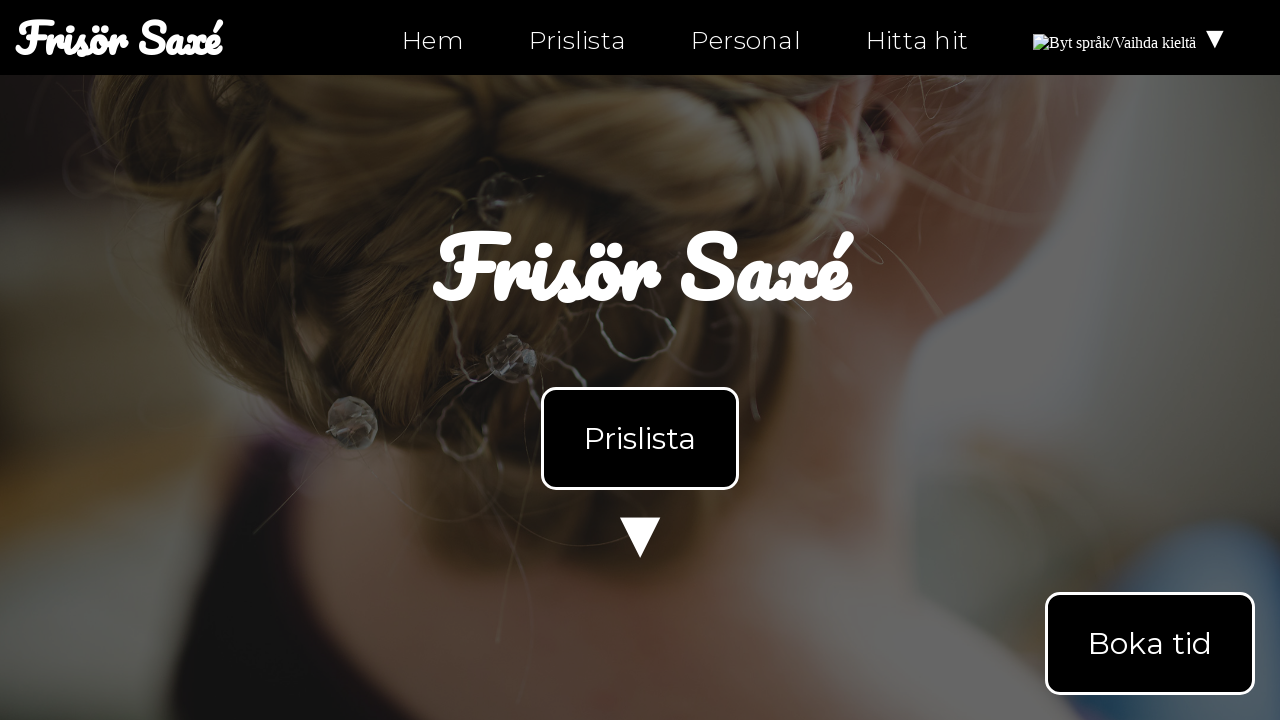

Retrieved body text content from index page
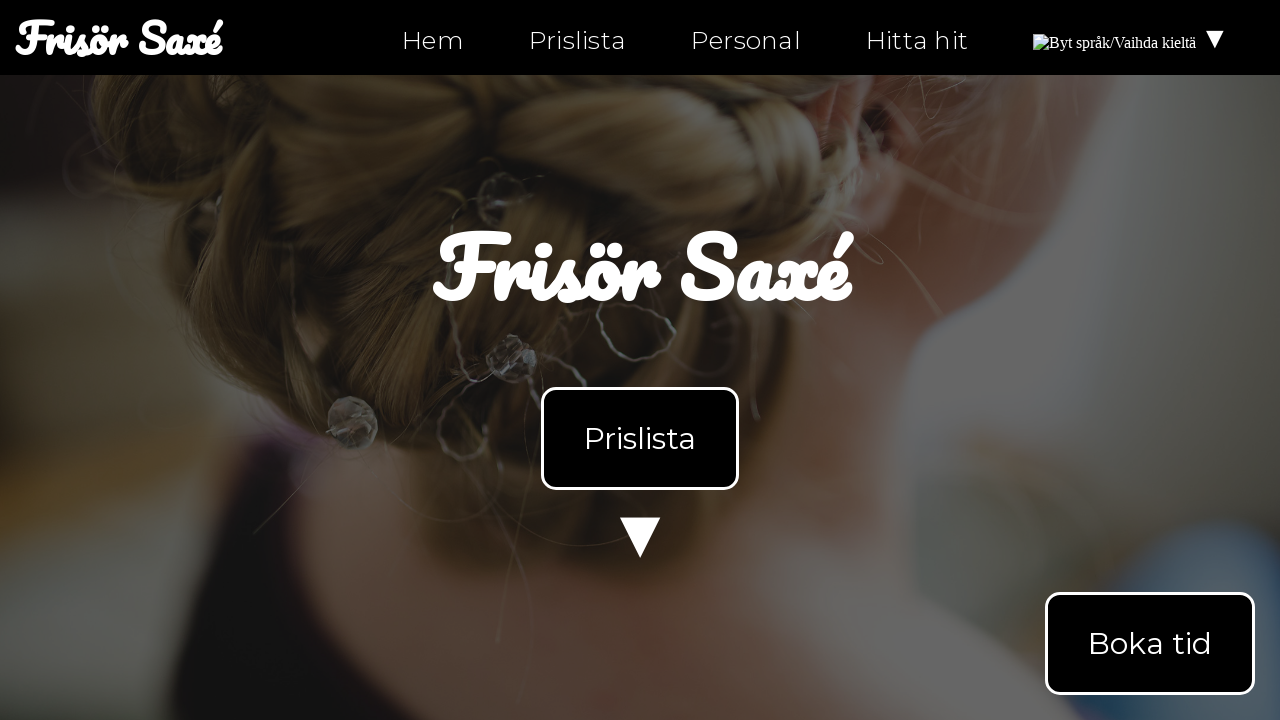

Verified link text 'Hem' exists in page content
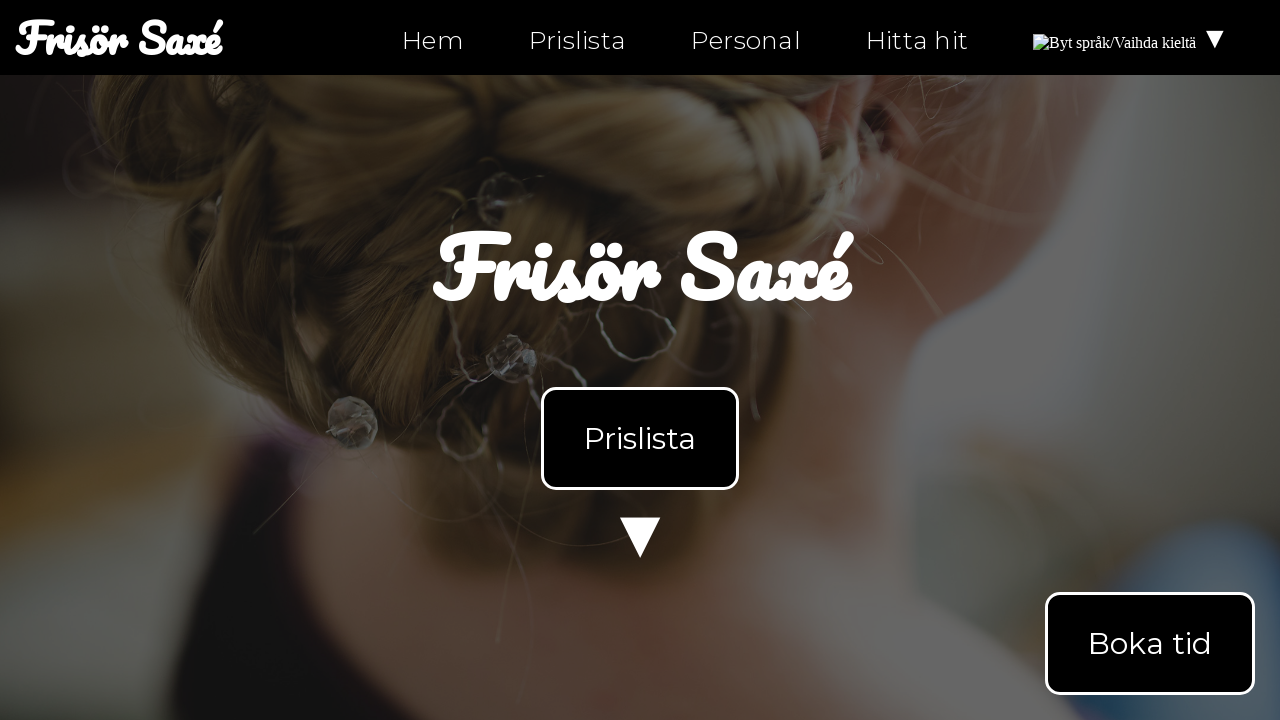

Verified link text 'Personal' exists in page content
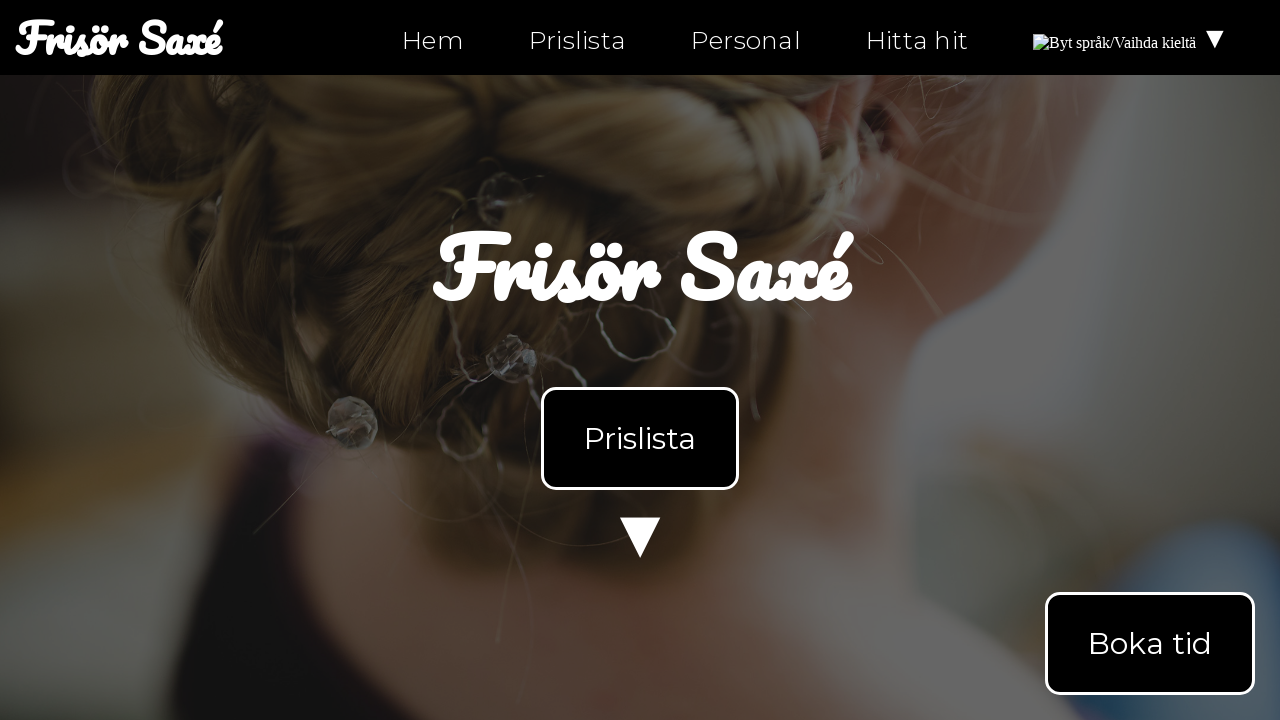

Verified link text 'Hitta hit' exists in page content
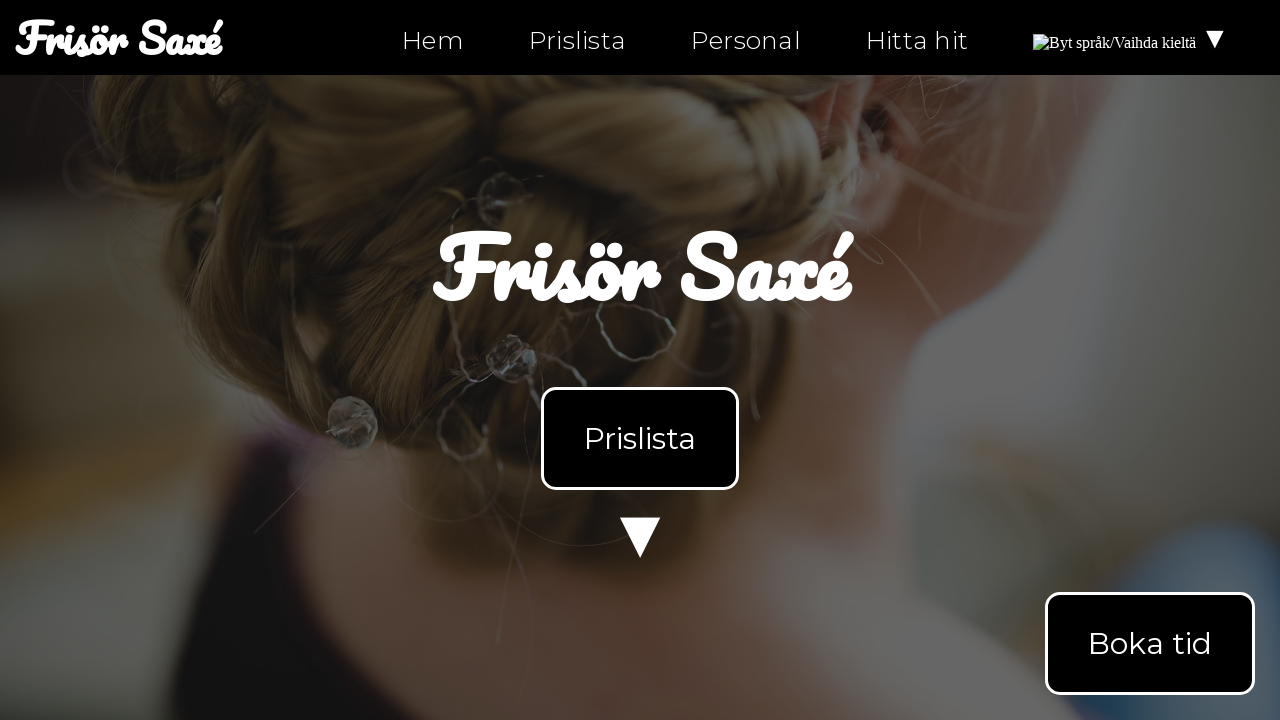

Retrieved all navigation links from nav element
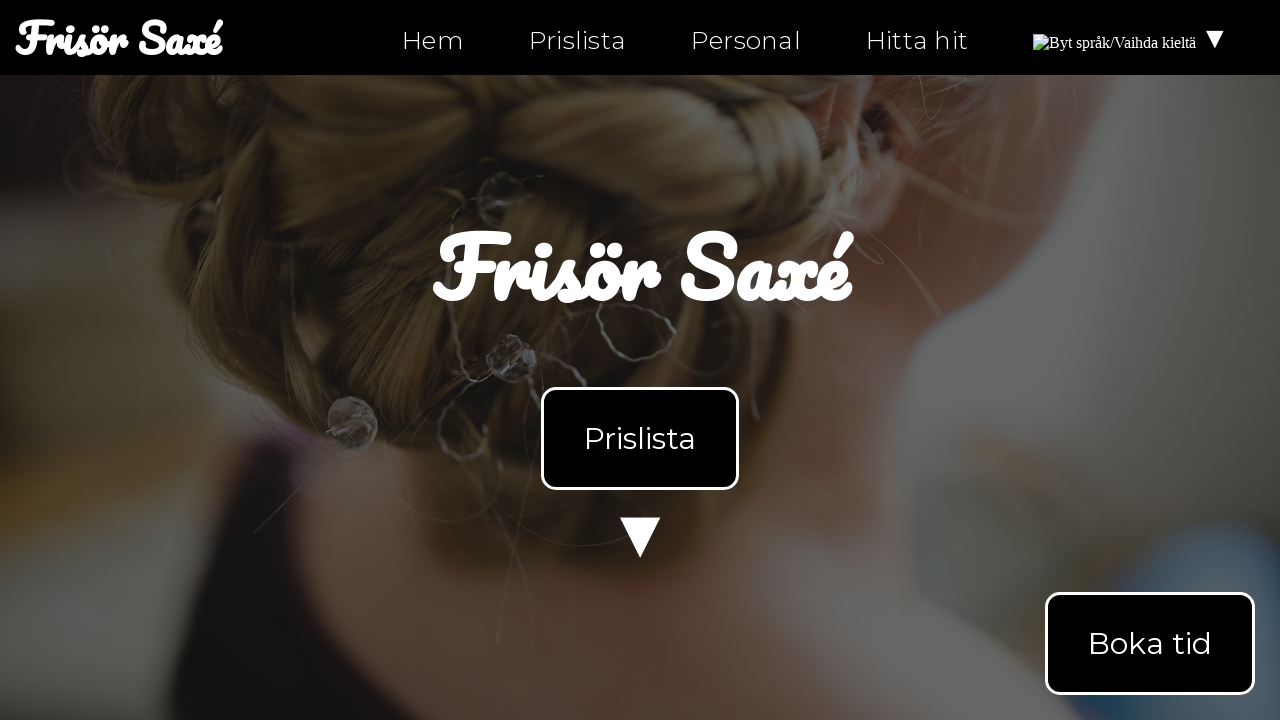

Extracted hrefs from navigation links
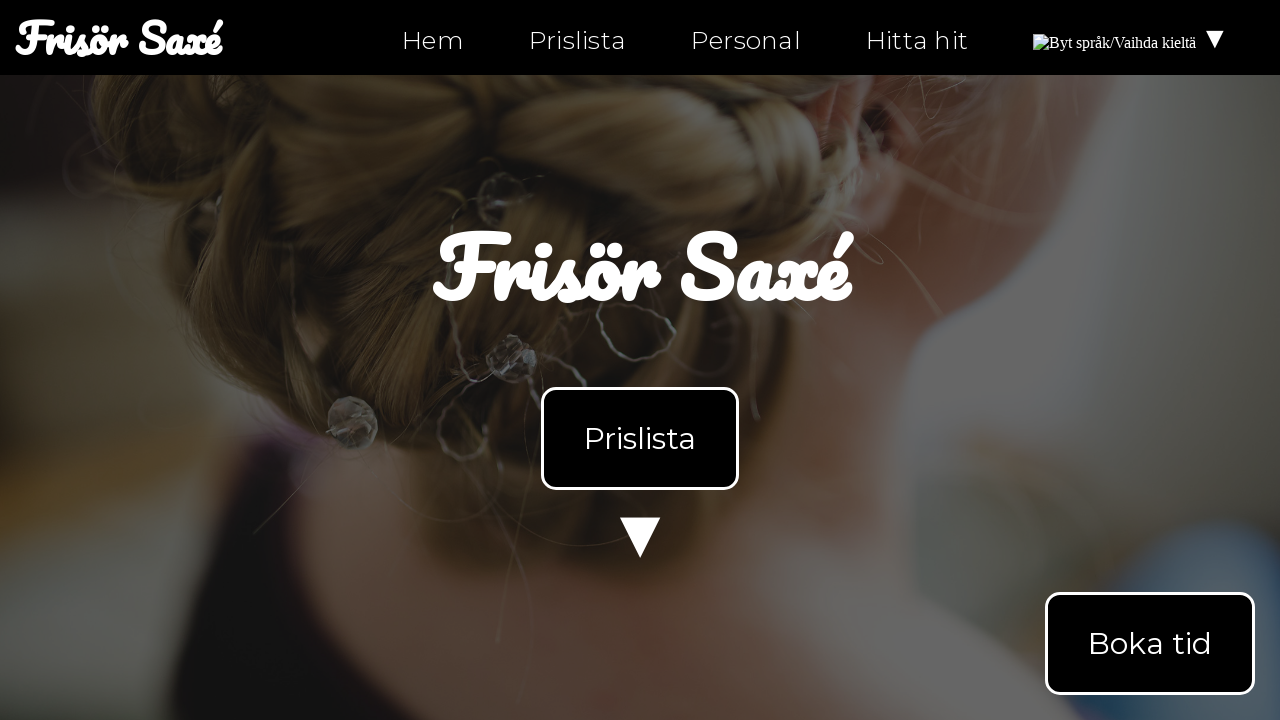

Verified navigation contains link to index.html
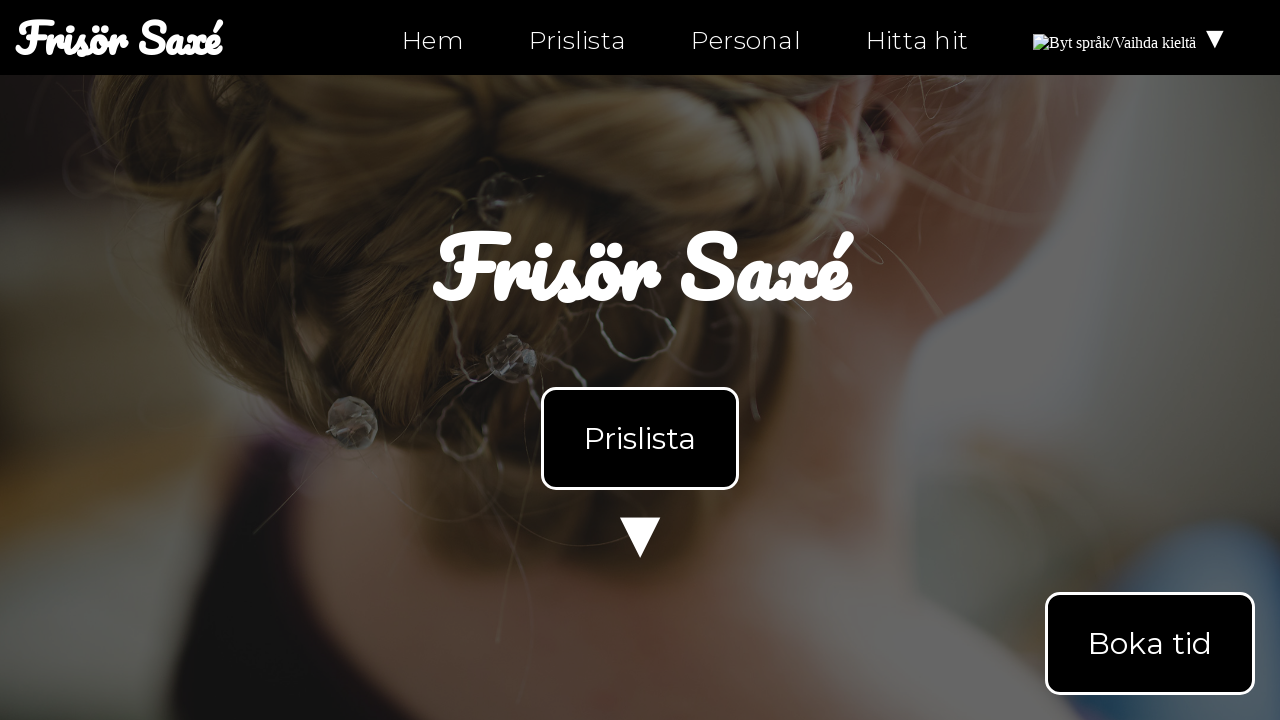

Verified navigation contains link to personal.html
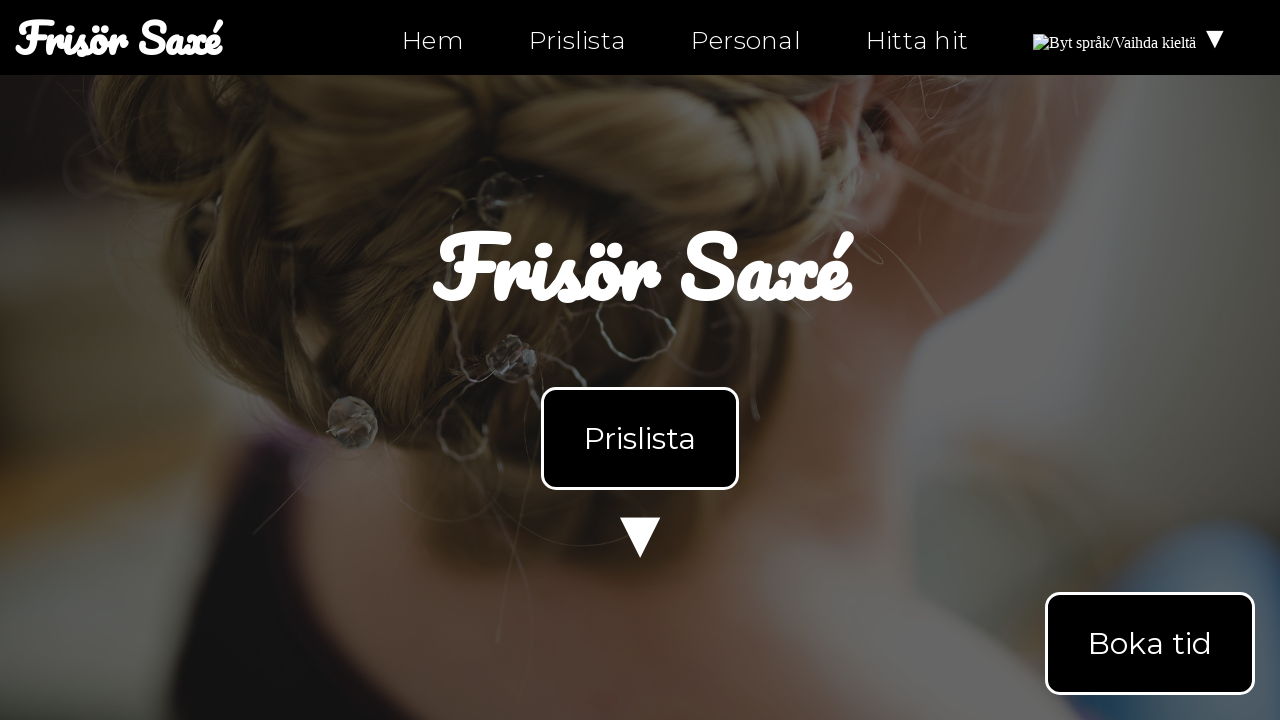

Verified navigation contains link to hitta-hit.html
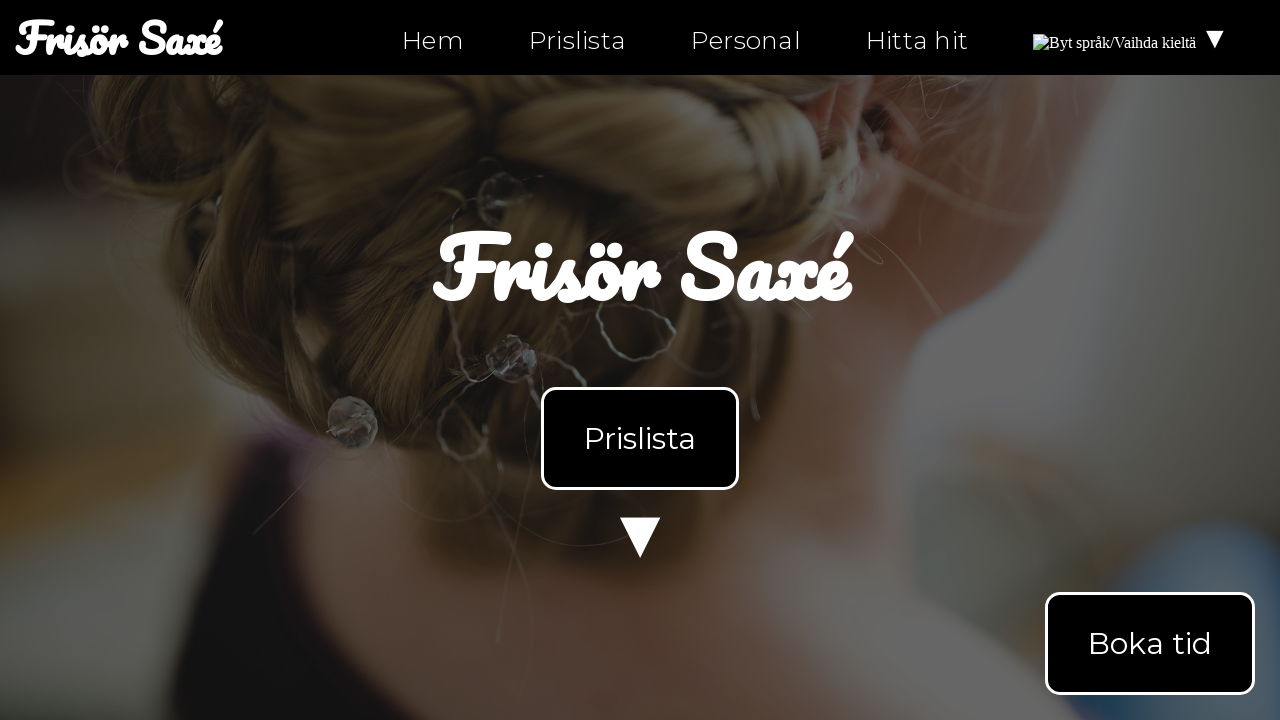

Navigated to personal.html page
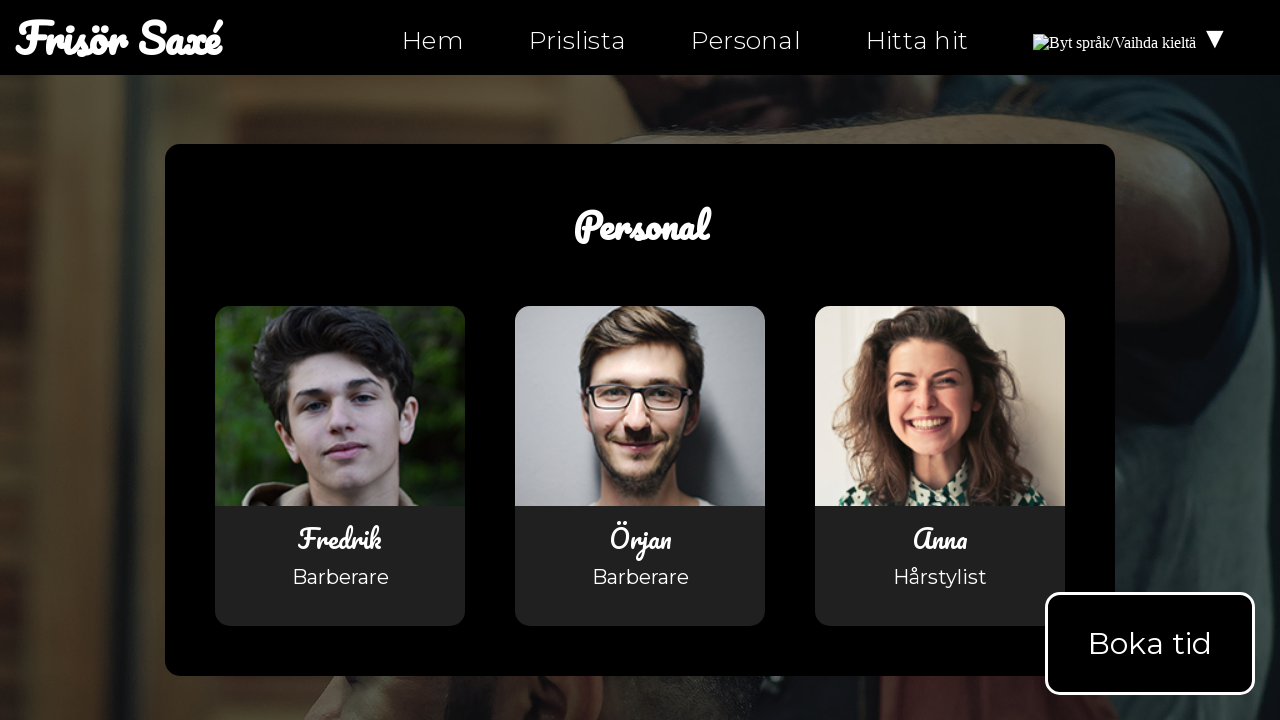

Retrieved body text content from personal.html page
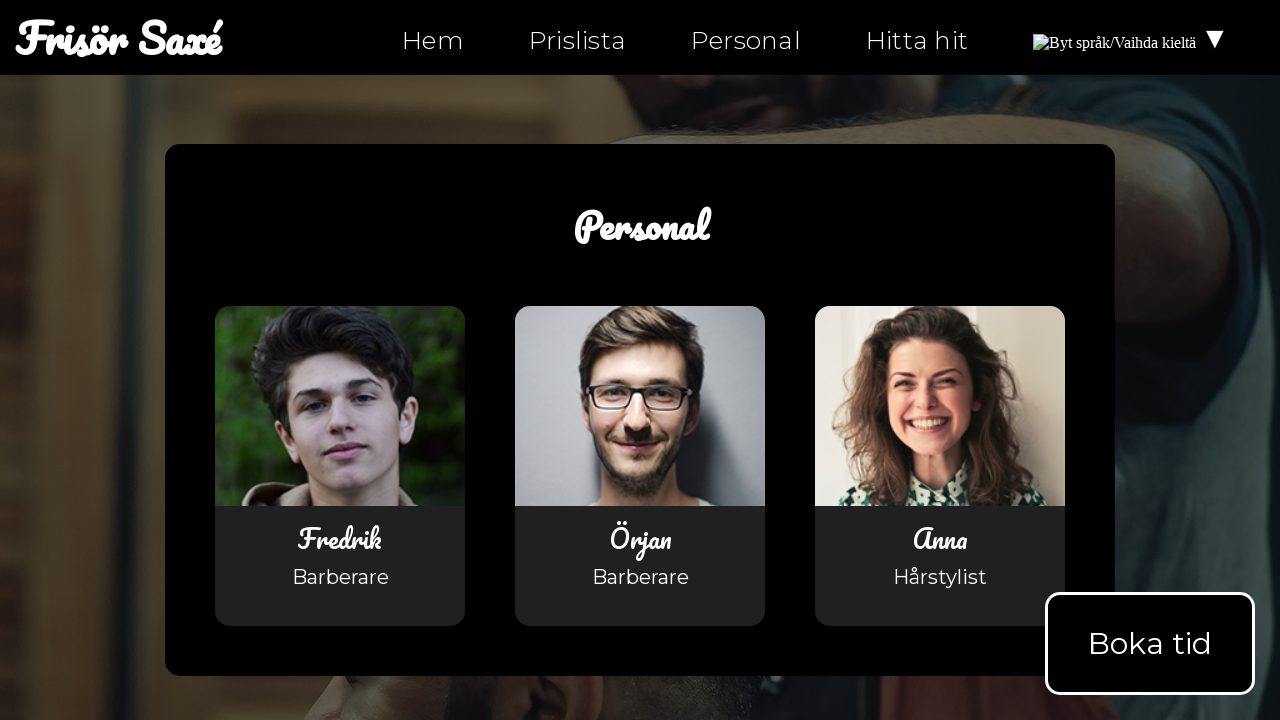

Verified link text 'Hem' exists on personal.html page
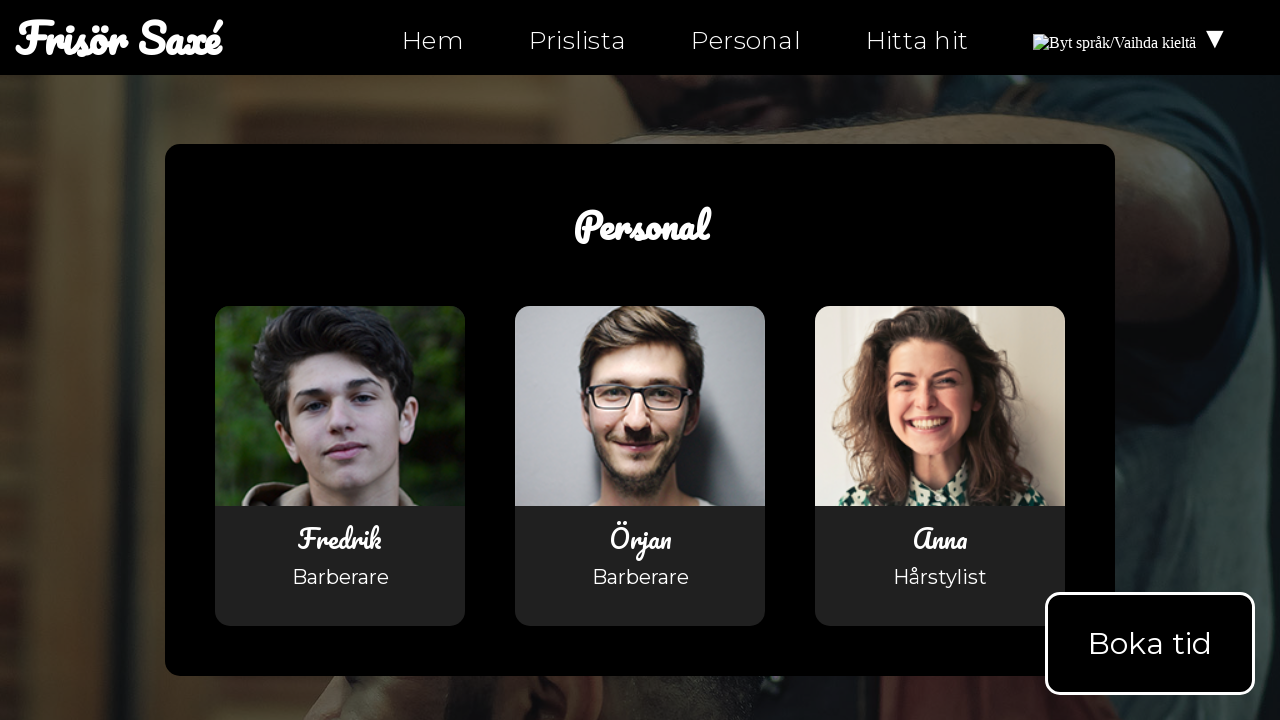

Verified link text 'Personal' exists on personal.html page
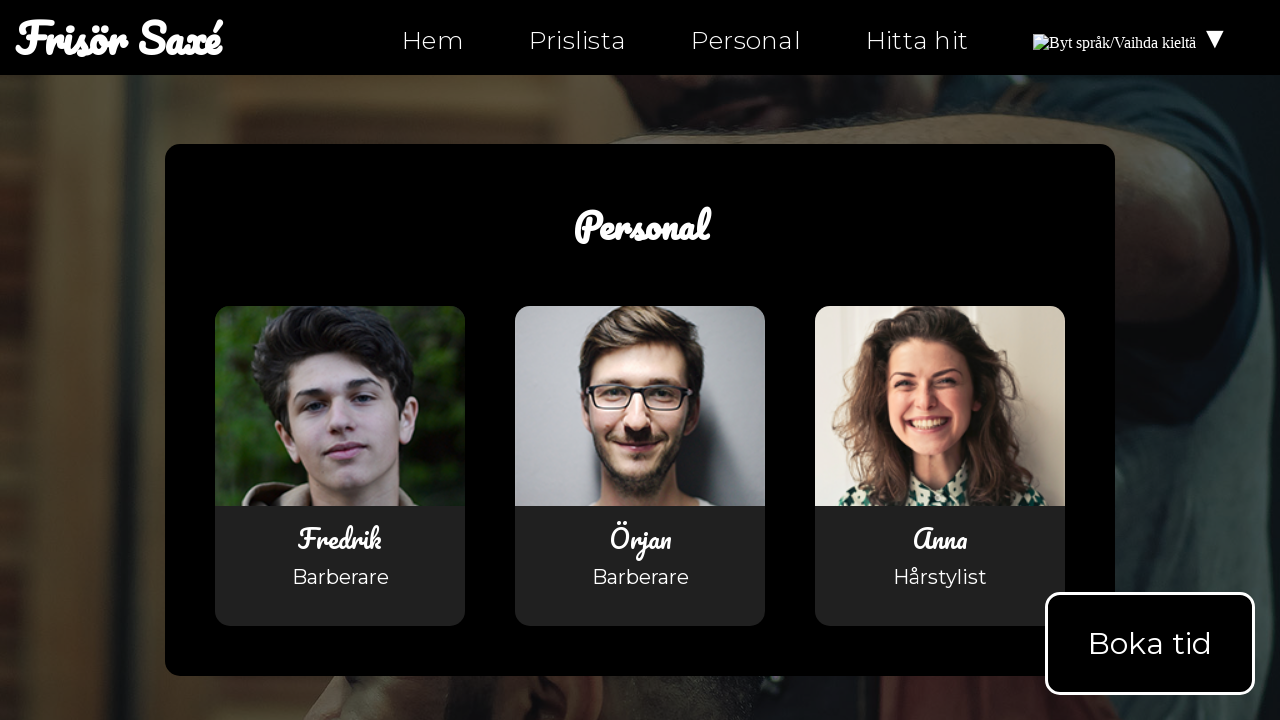

Verified link text 'Hitta hit' exists on personal.html page
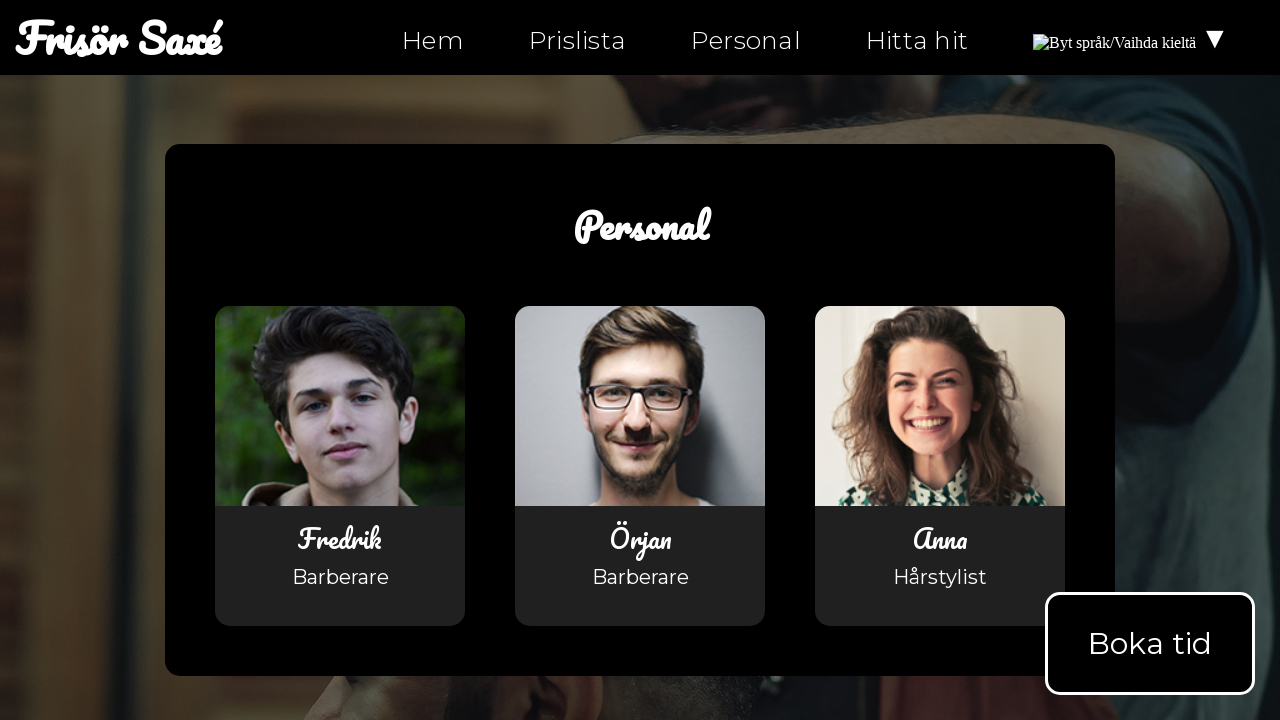

Navigated to hitta-hit.html page
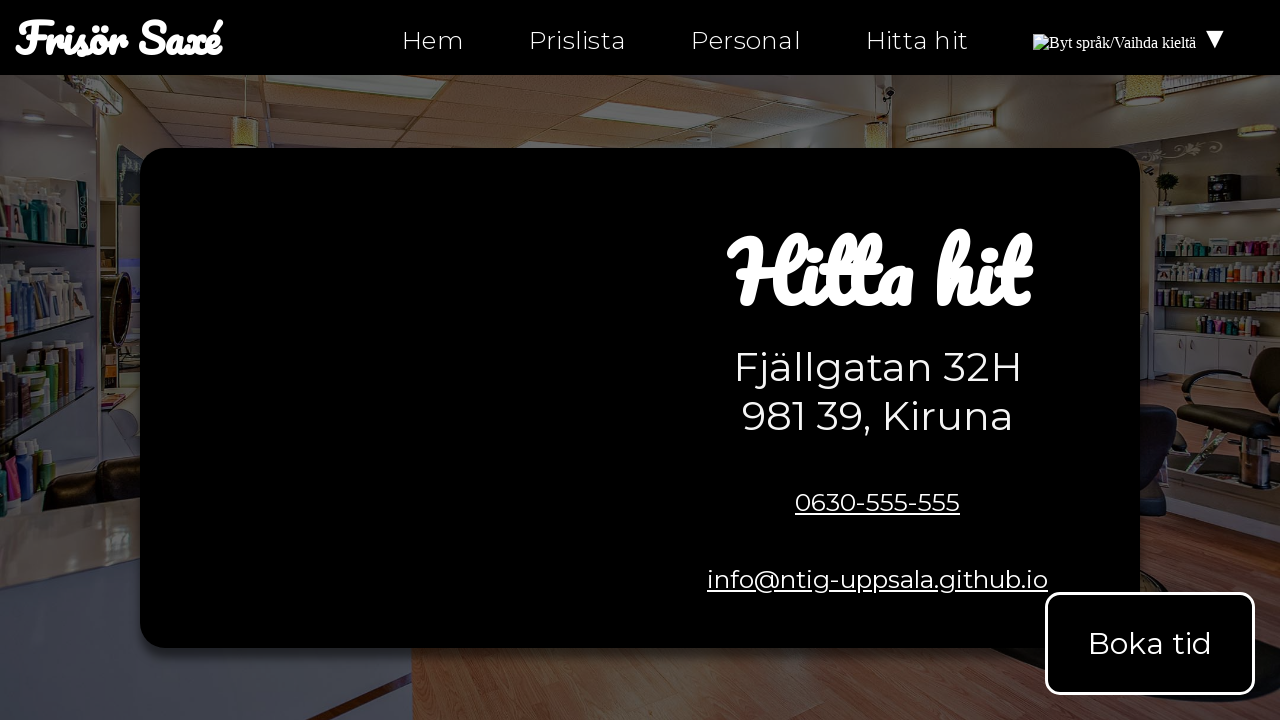

Retrieved body text content from hitta-hit.html page
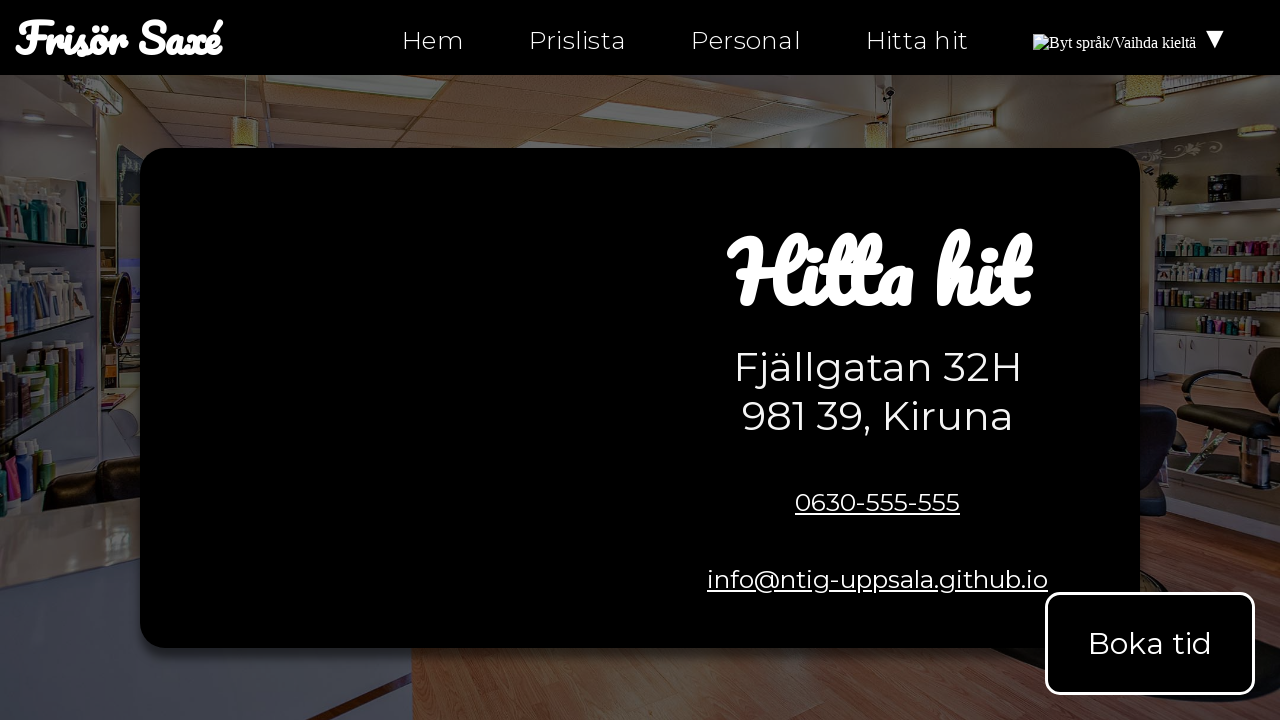

Verified link text 'Hem' exists on hitta-hit.html page
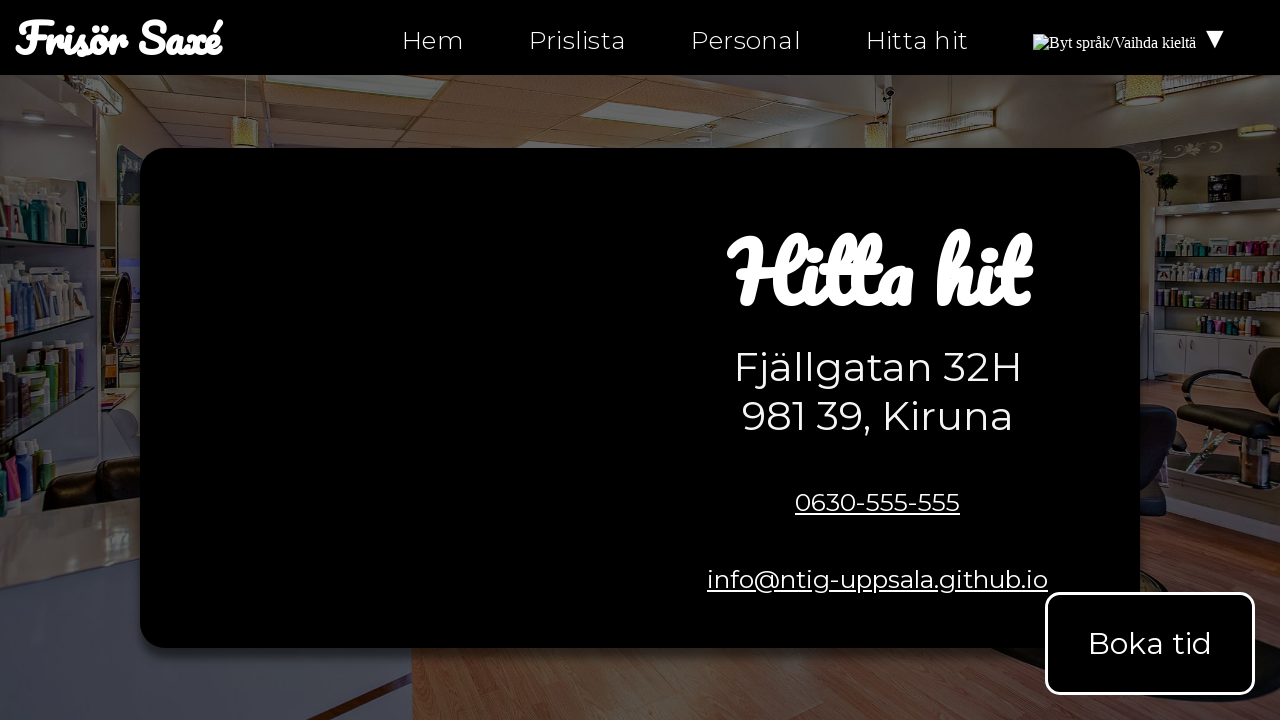

Verified link text 'Personal' exists on hitta-hit.html page
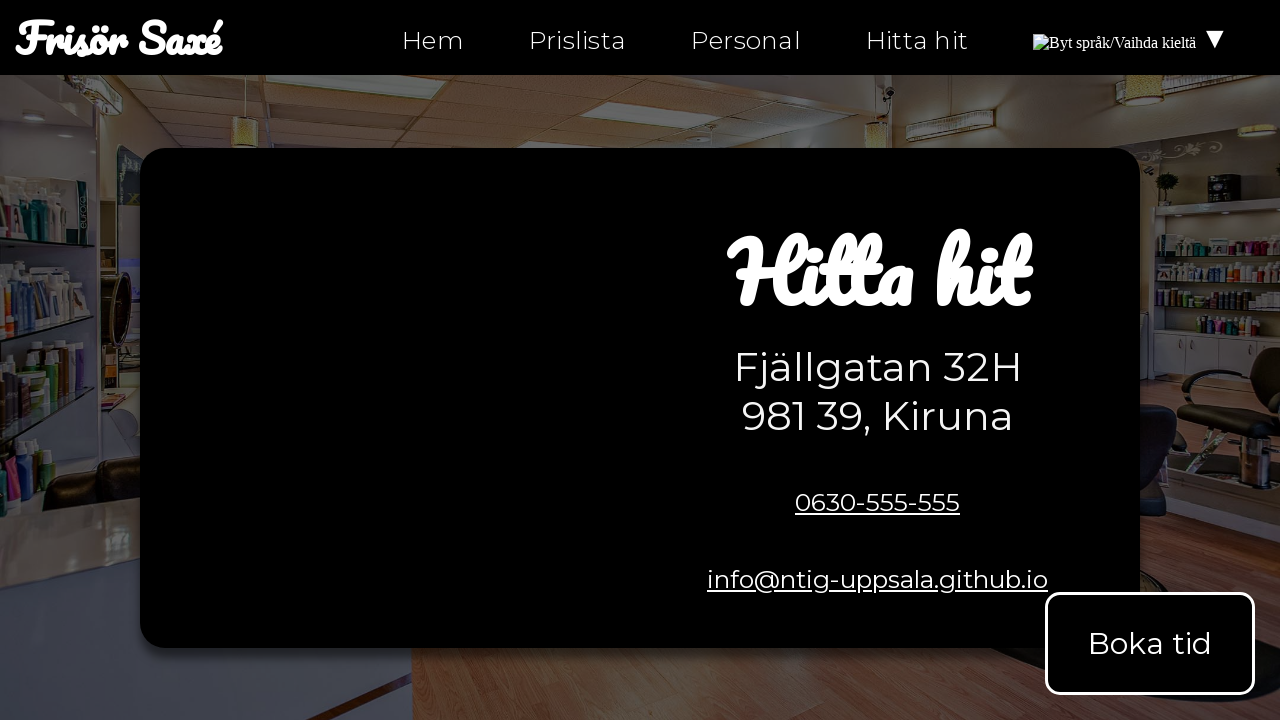

Verified link text 'Hitta hit' exists on hitta-hit.html page
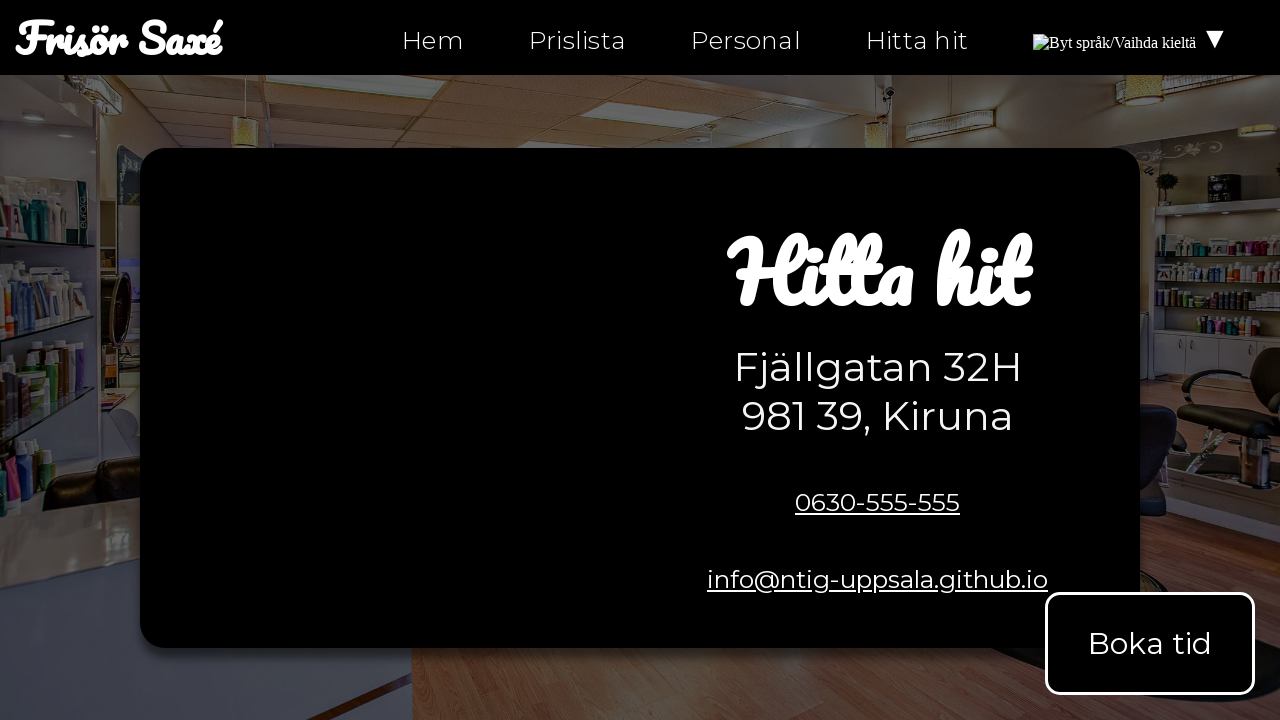

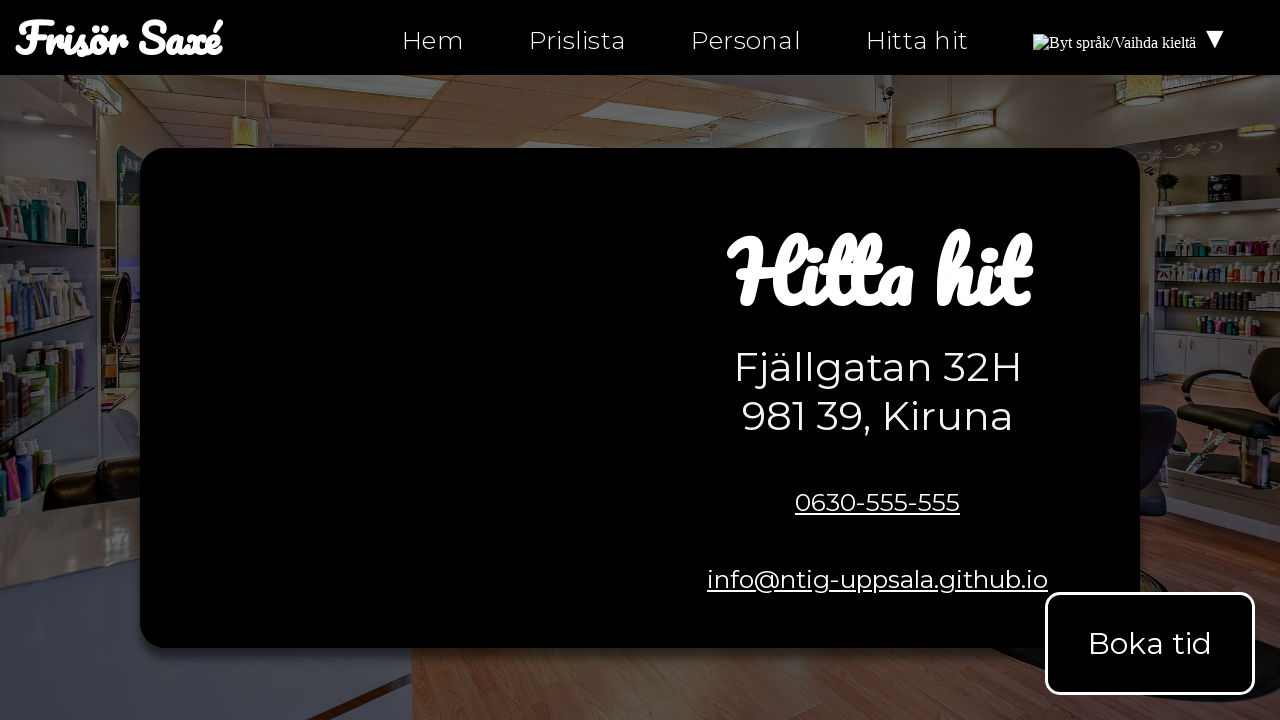